Tests table interactions by reading table data, clicking column headers to sort, and verifying footer content

Starting URL: https://v1.training-support.net/selenium/tables

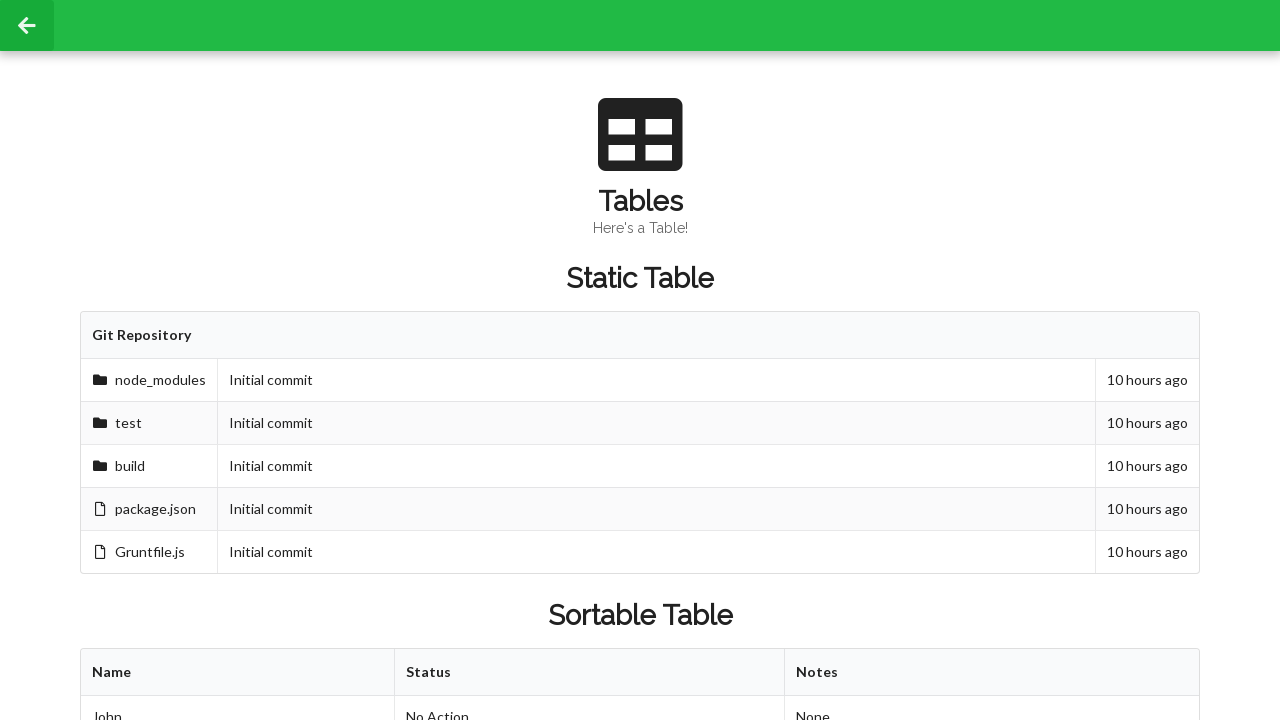

Waited for sortable table to load
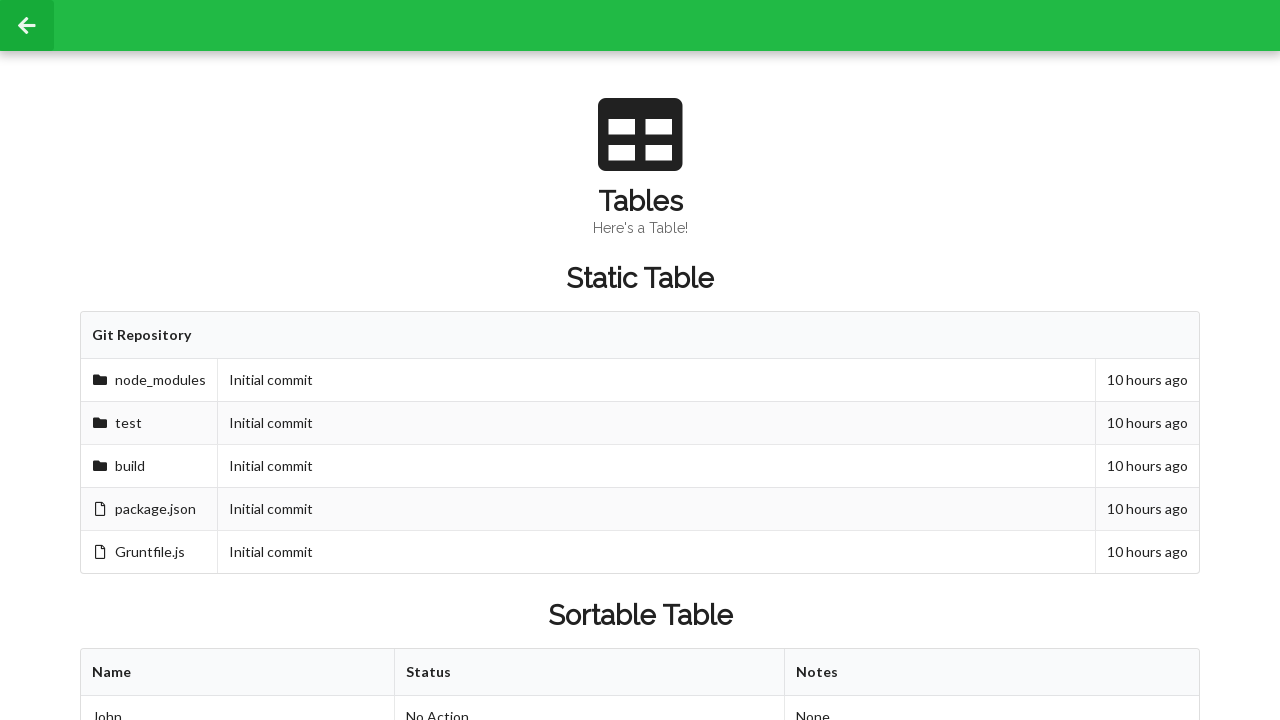

Retrieved column count: 3 columns
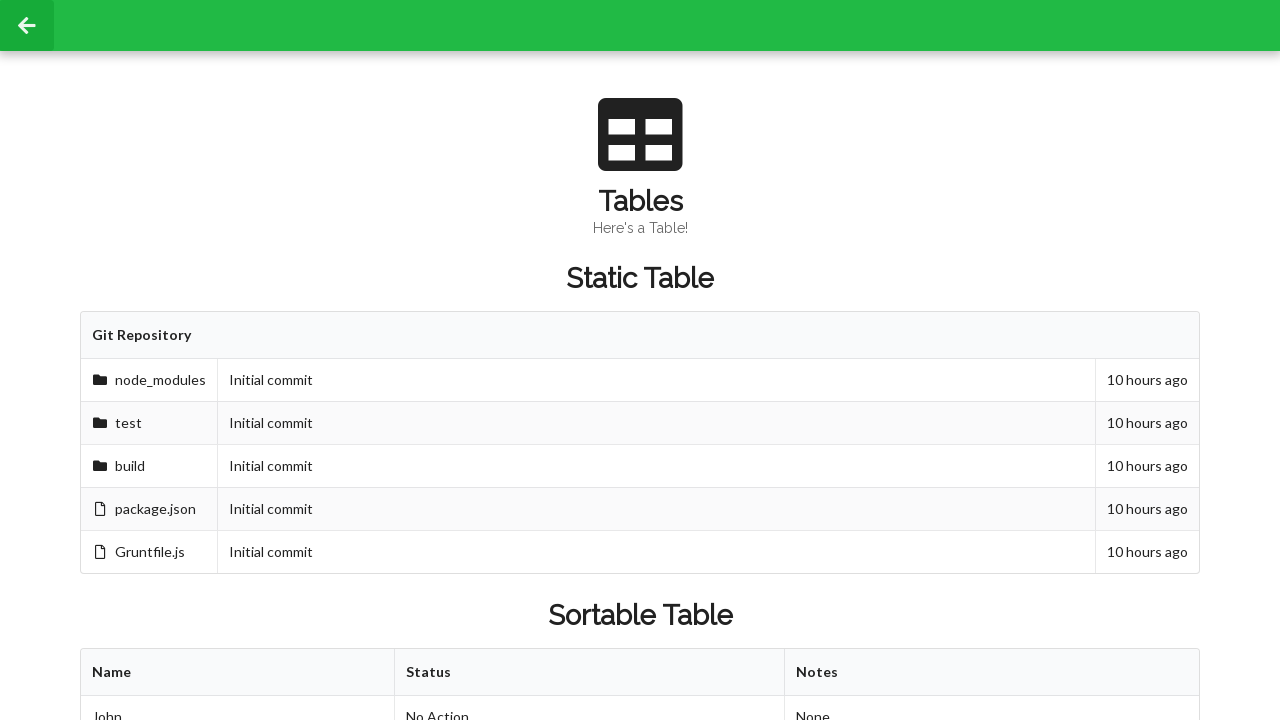

Retrieved row count: 3 rows
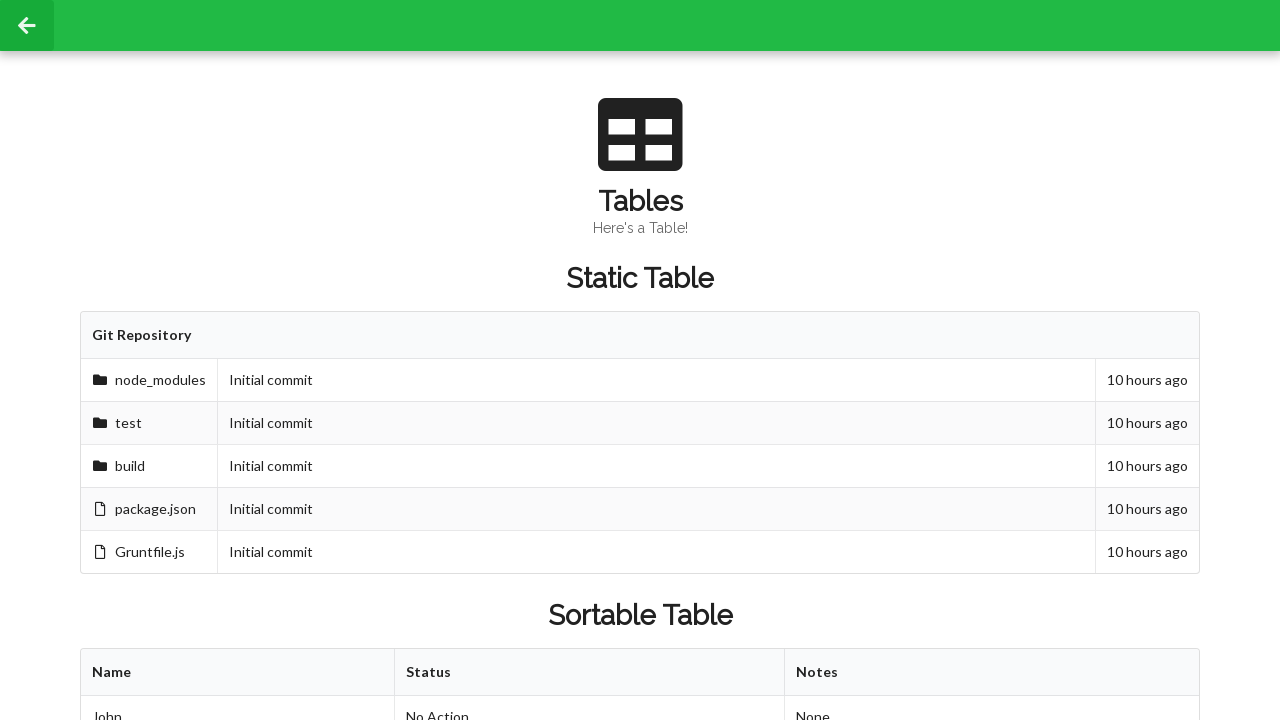

Retrieved initial data from second row, second cell: 'Approved'
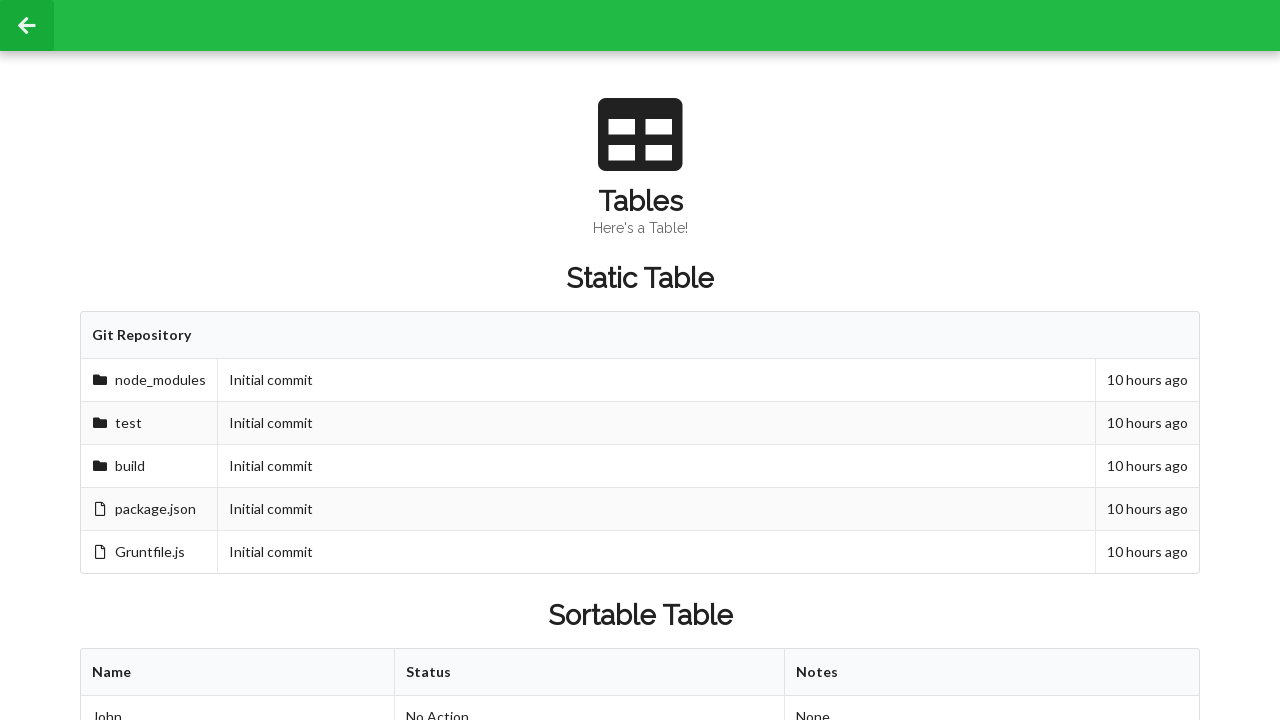

Clicked first column header to sort table at (238, 673) on xpath=//table[@id='sortableTable']/thead/tr/th[1]
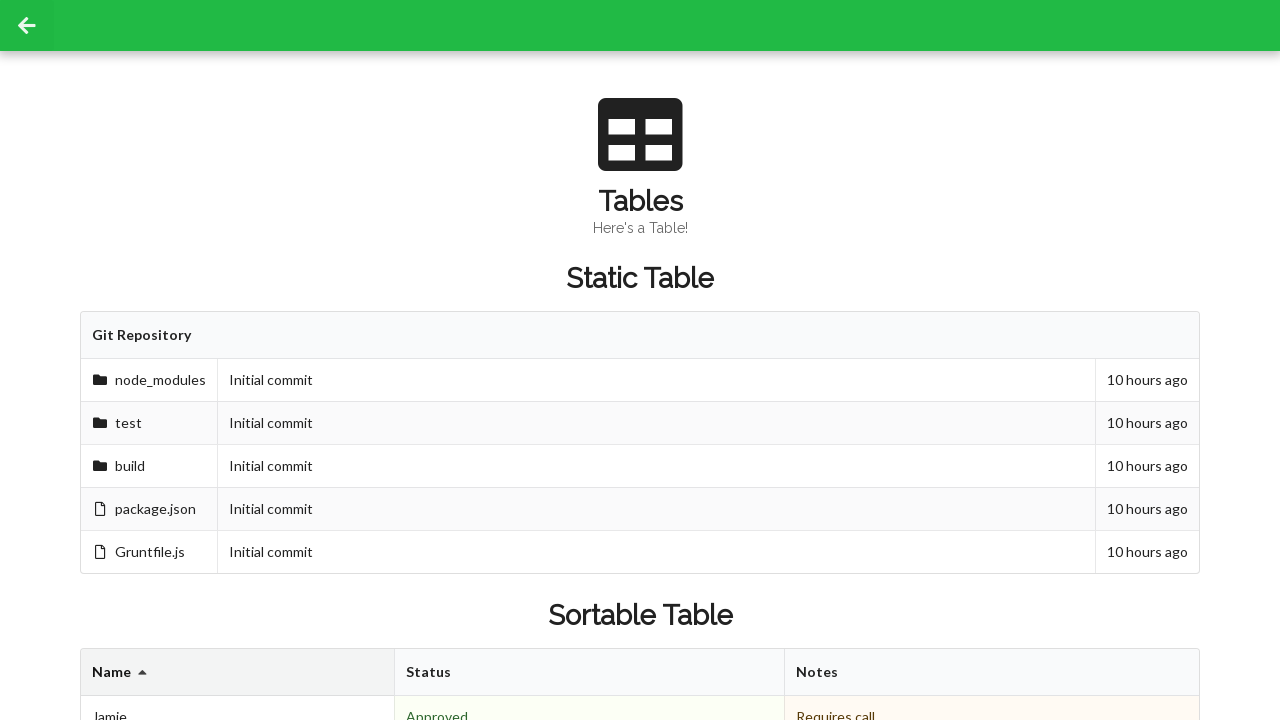

Retrieved sorted data from second row, second cell: 'Denied'
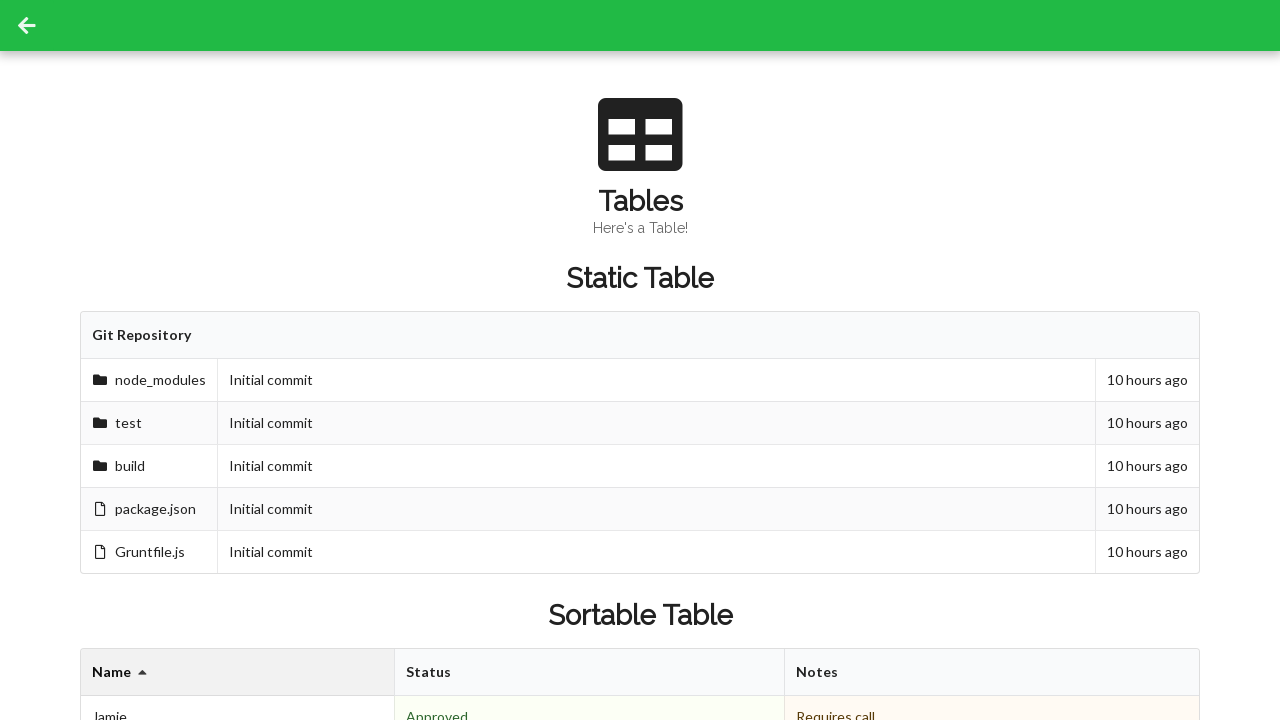

Retrieved footer cell count: 3 cells
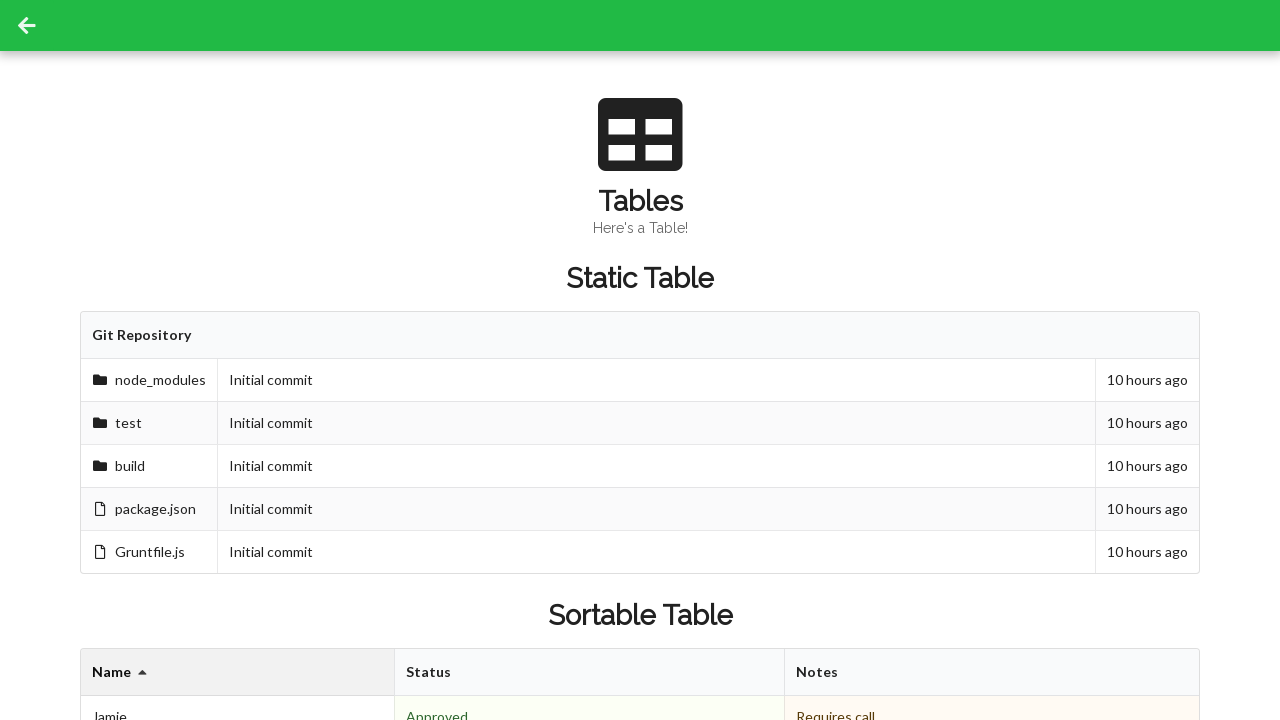

Retrieved footer cell 1 content: '3 People'
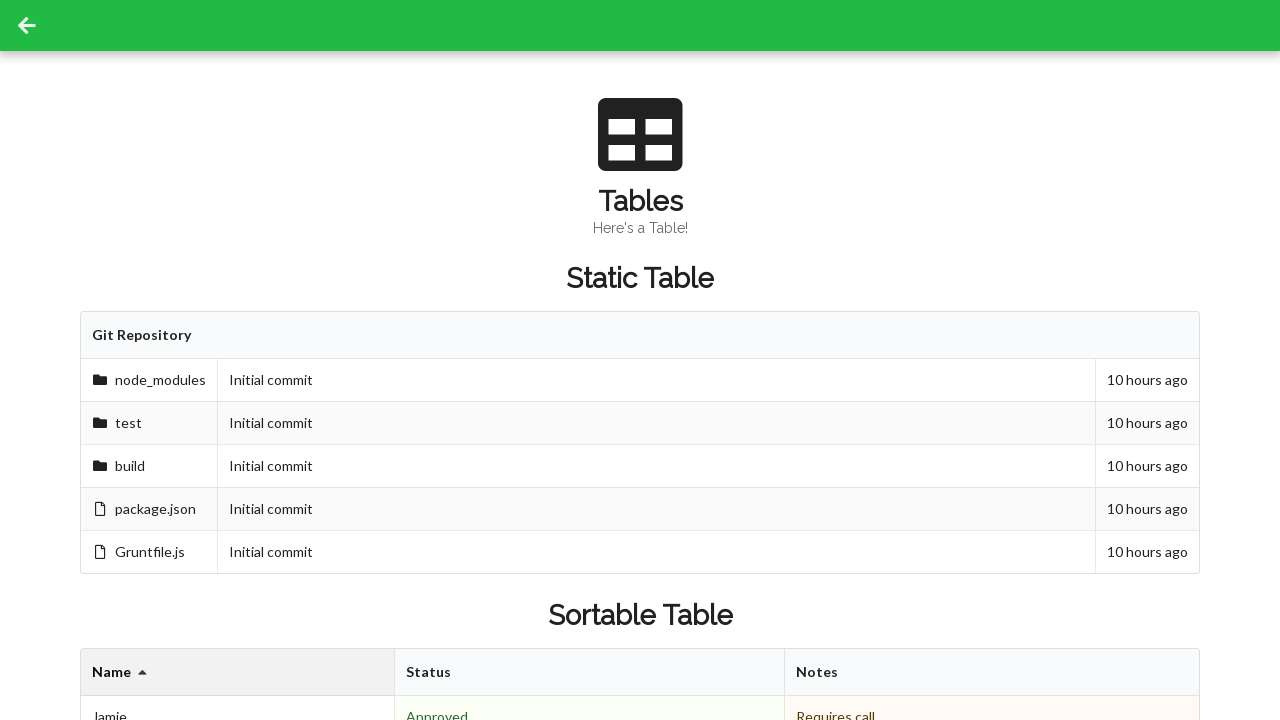

Retrieved footer cell 2 content: '2 Approved'
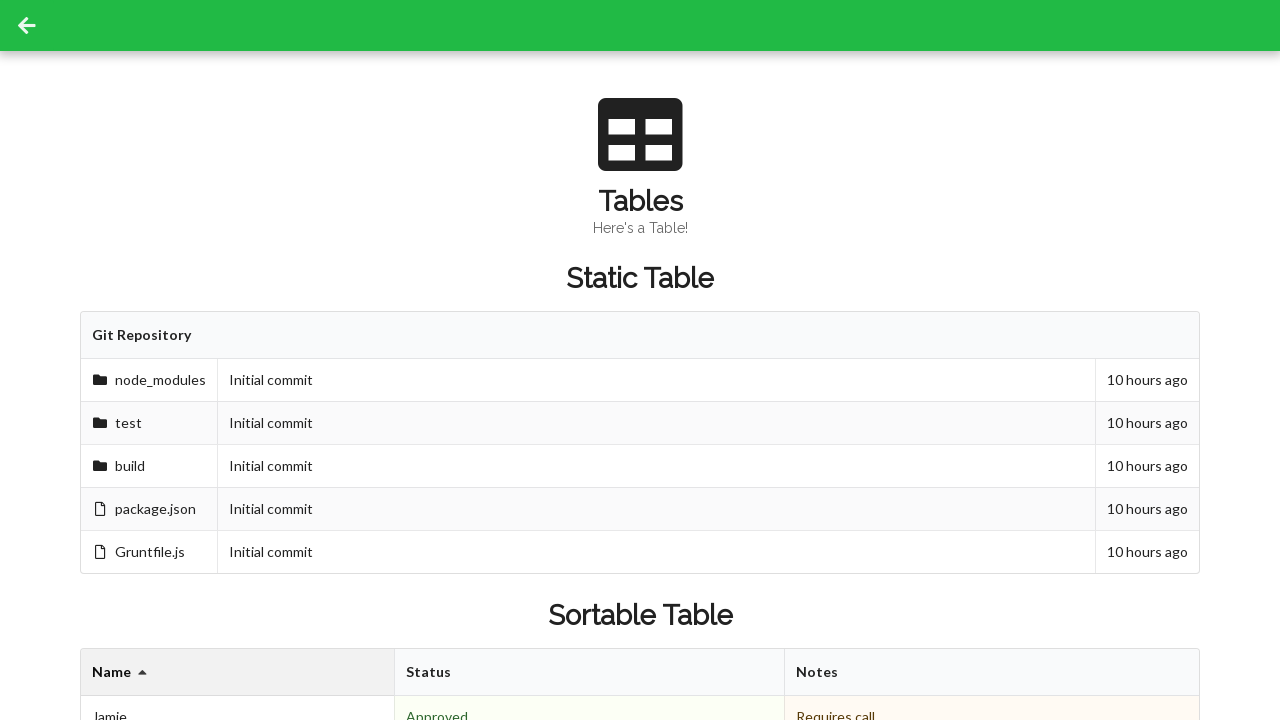

Retrieved footer cell 3 content: ''
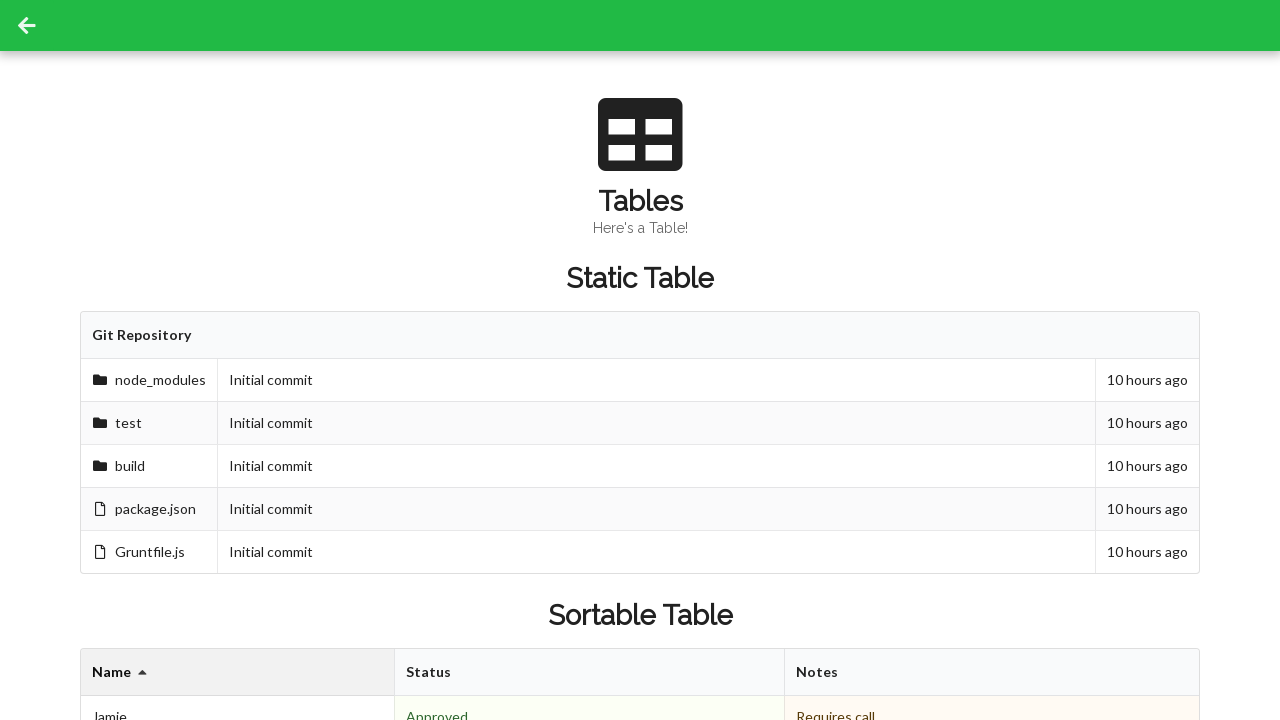

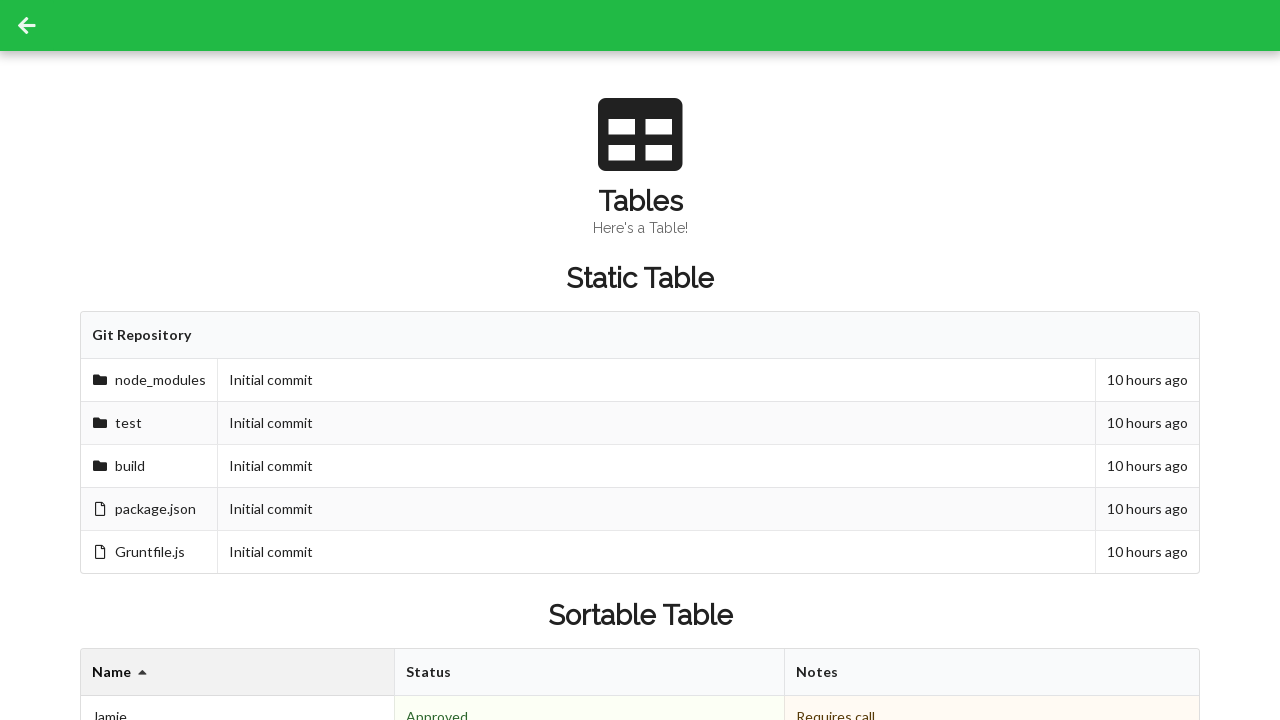